Navigates to an automation practice page and interacts with a dropdown menu to retrieve and display all available options

Starting URL: https://rahulshettyacademy.com/AutomationPractice/

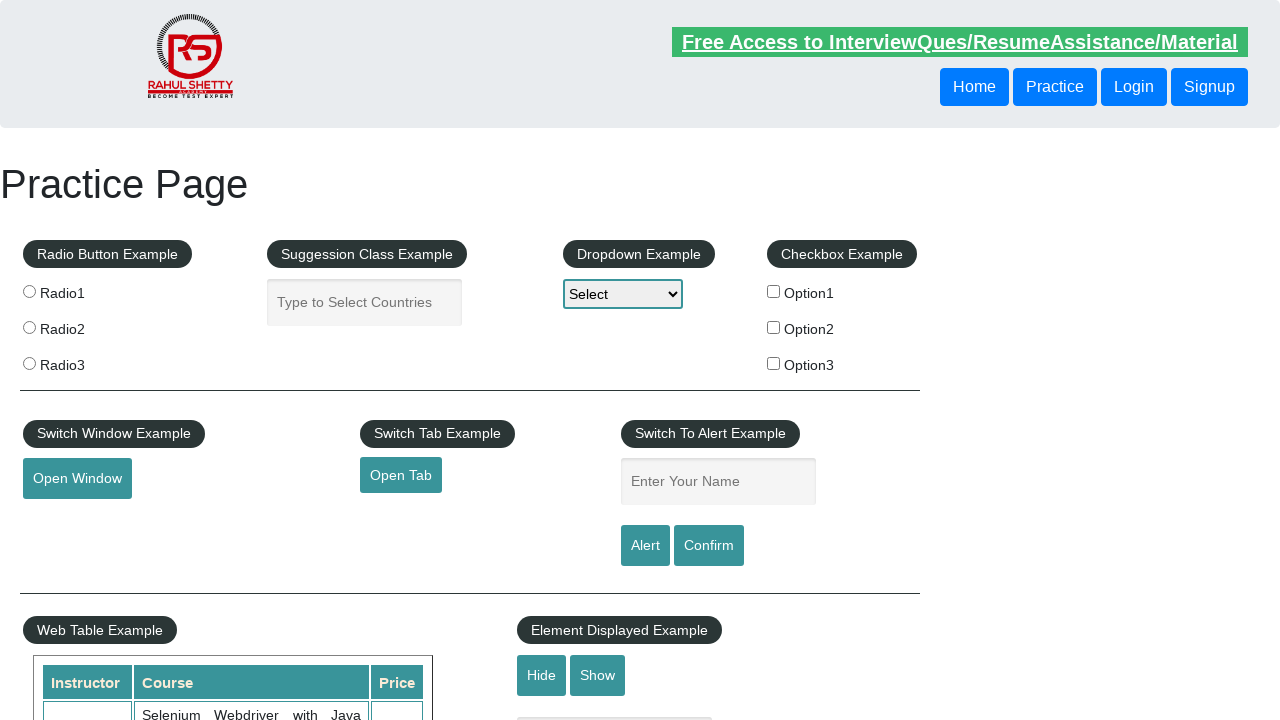

Waited for dropdown element to be available
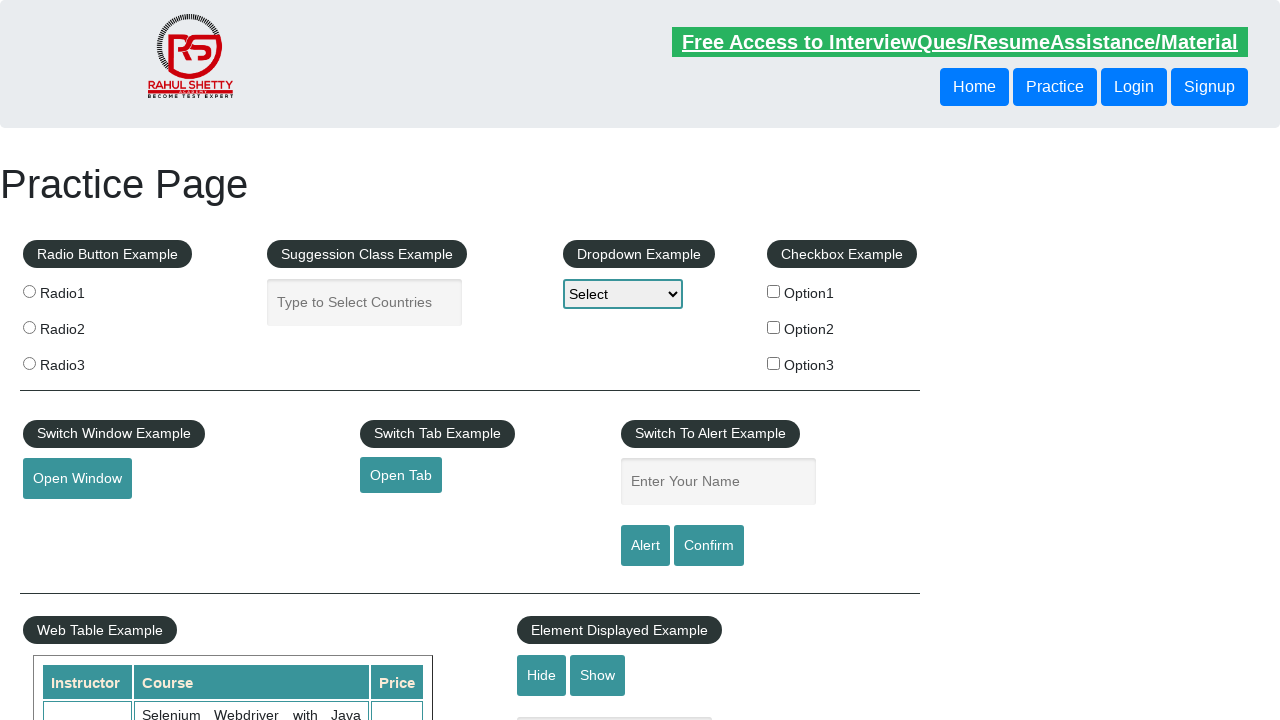

Located the dropdown element
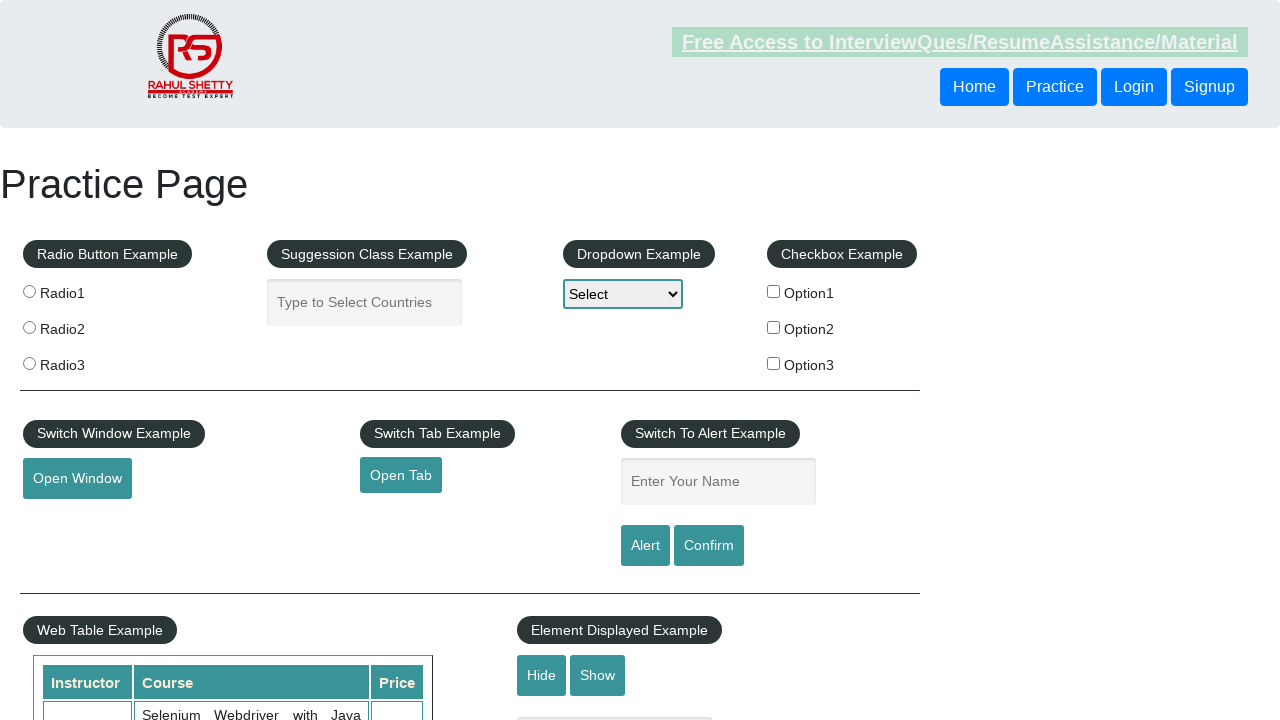

Retrieved all dropdown options
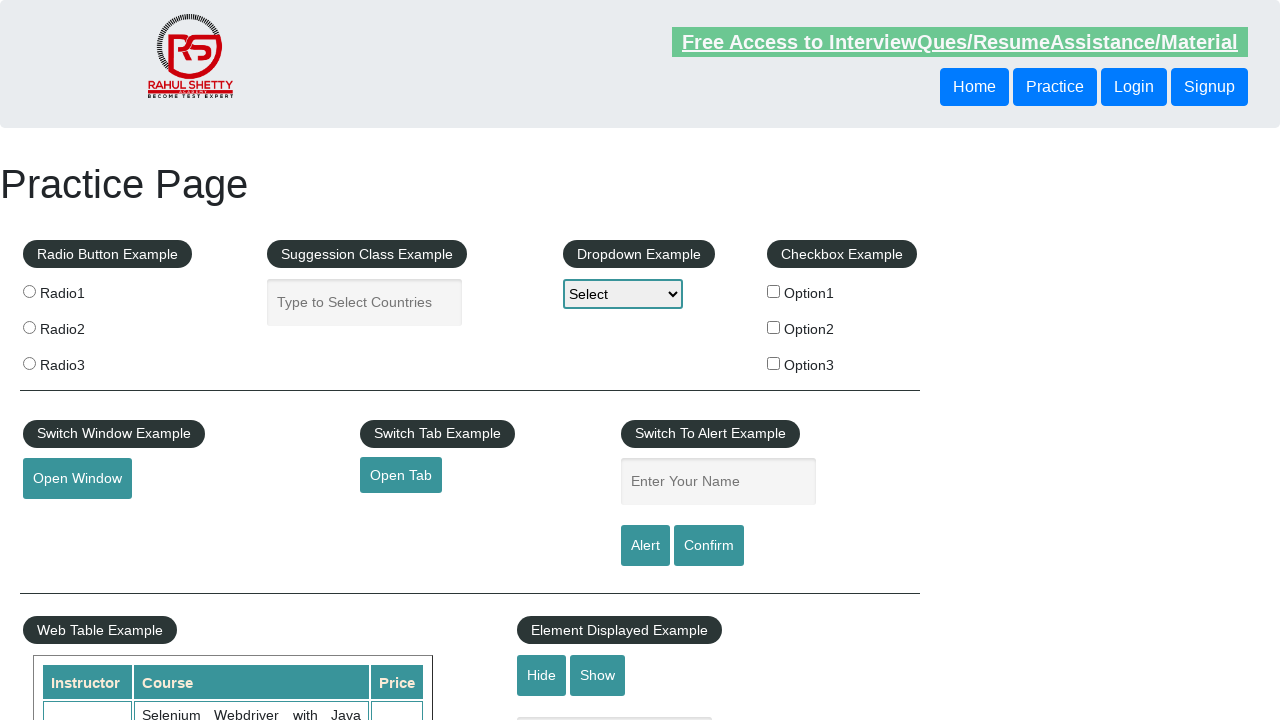

Found 4 total options in dropdown
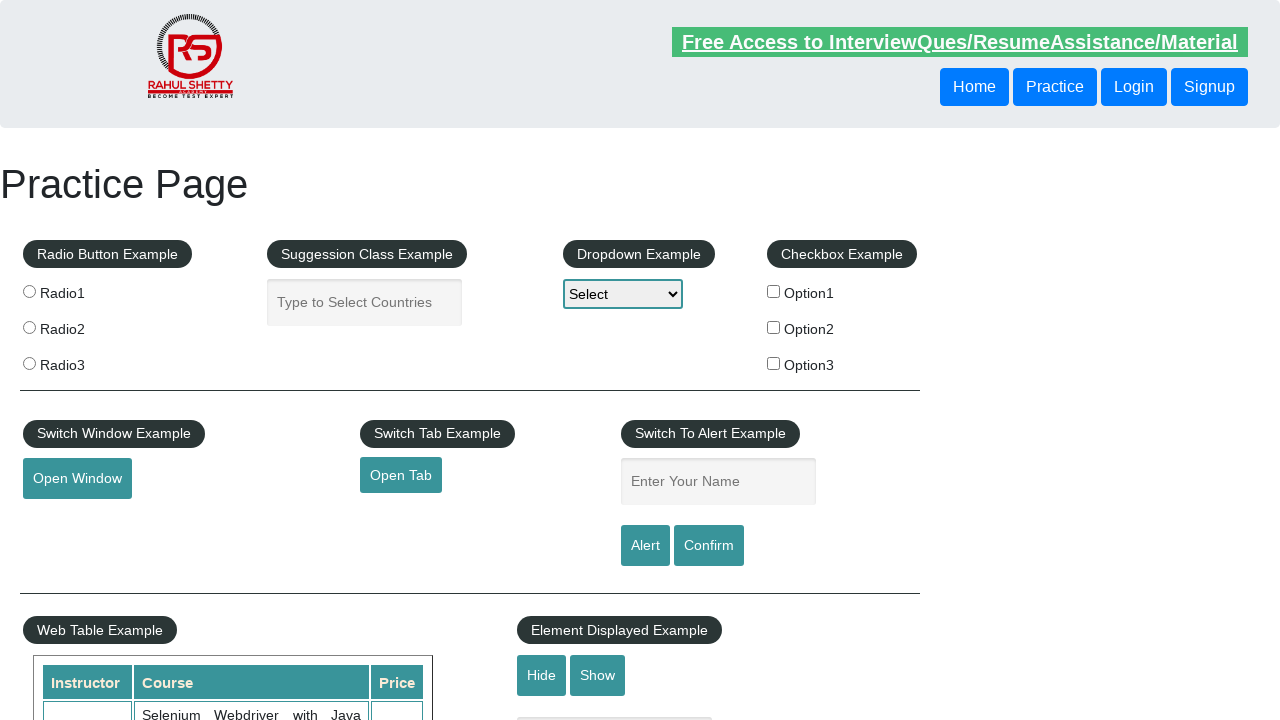

Retrieved and displayed option text: Select
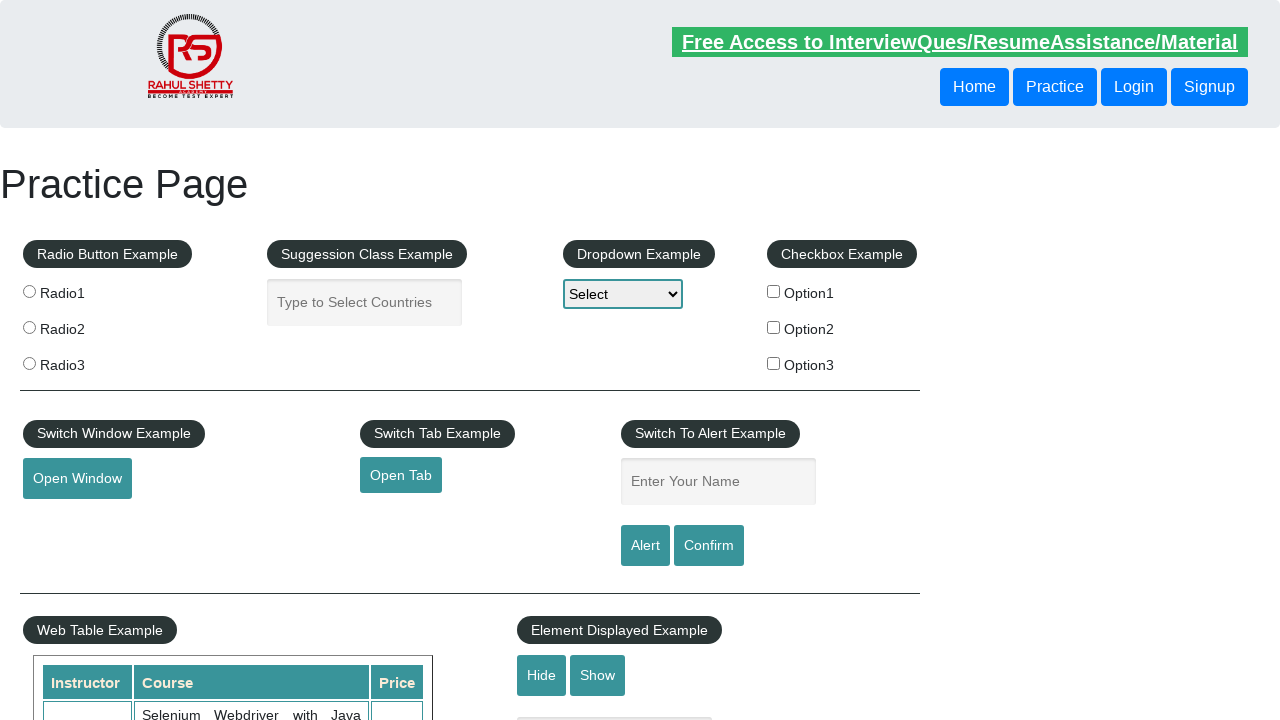

Retrieved and displayed option text: Option1
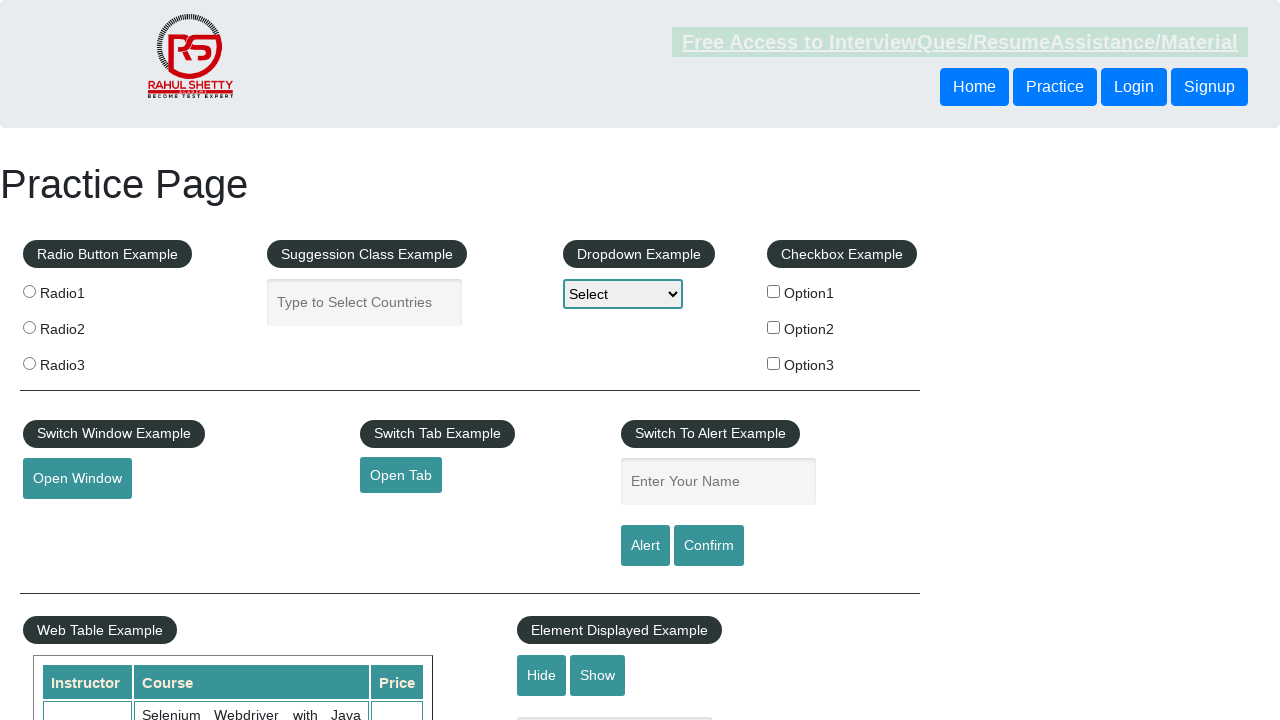

Retrieved and displayed option text: Option2
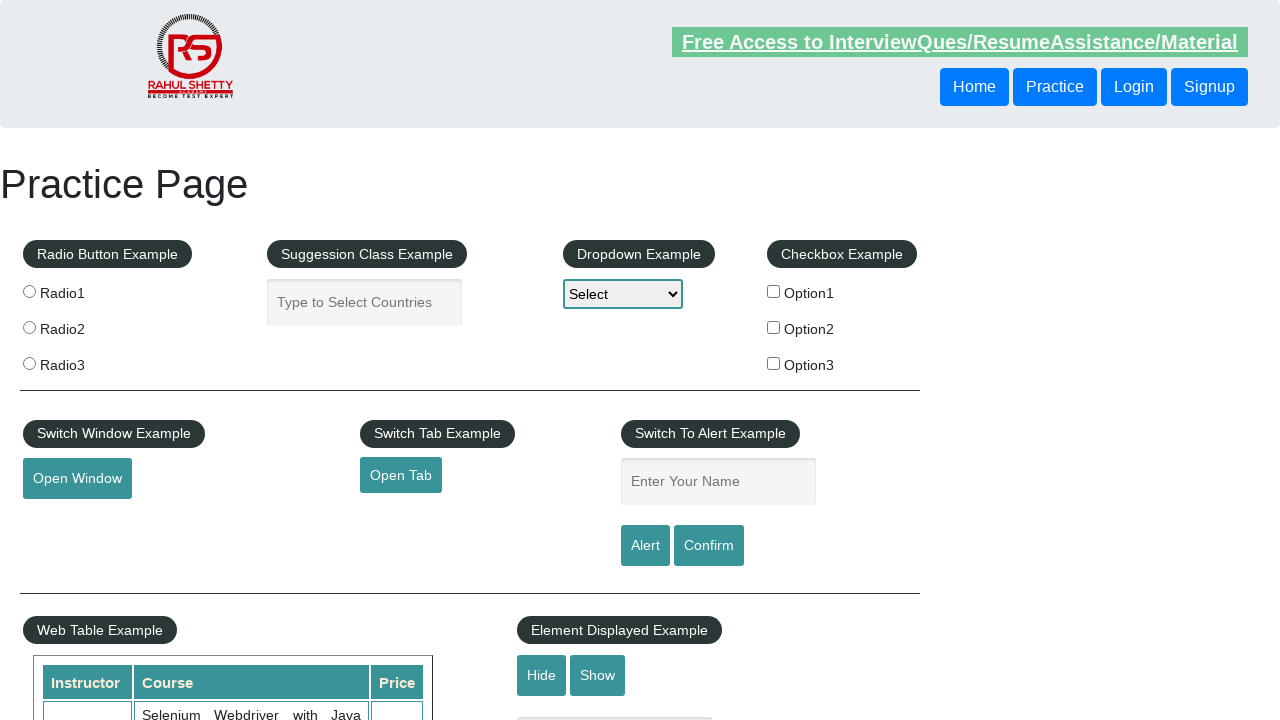

Retrieved and displayed option text: Option3
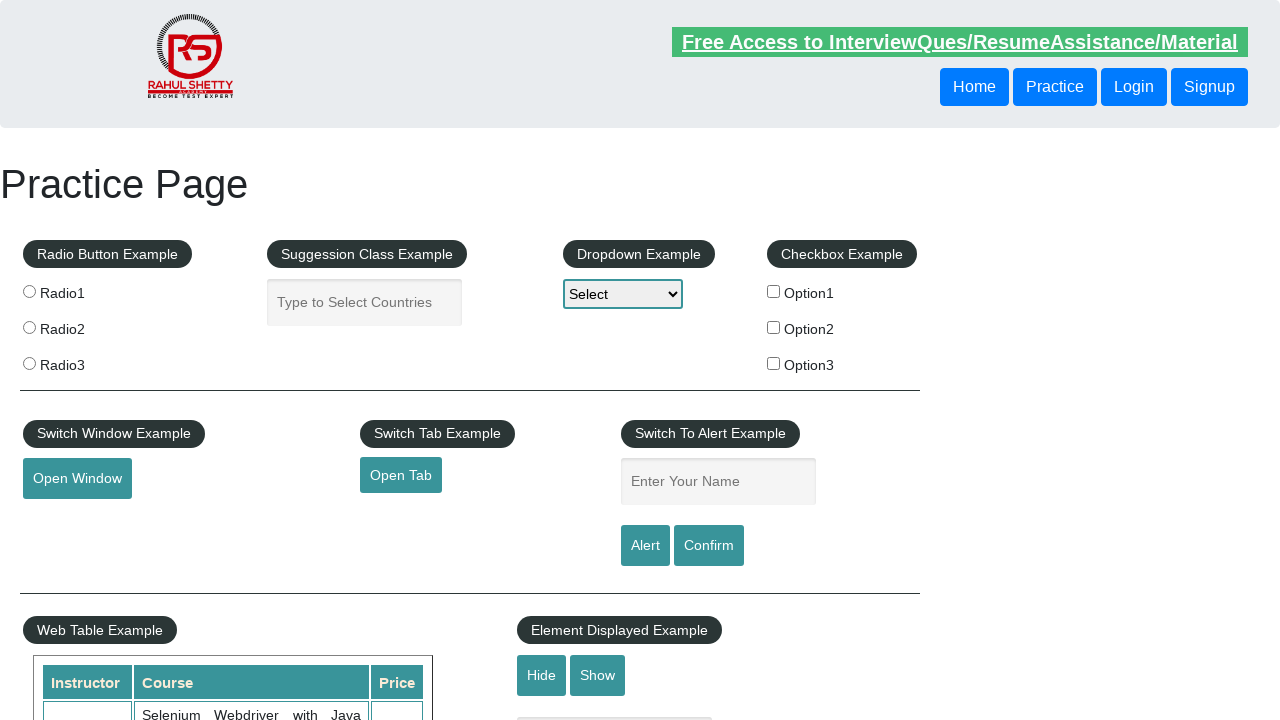

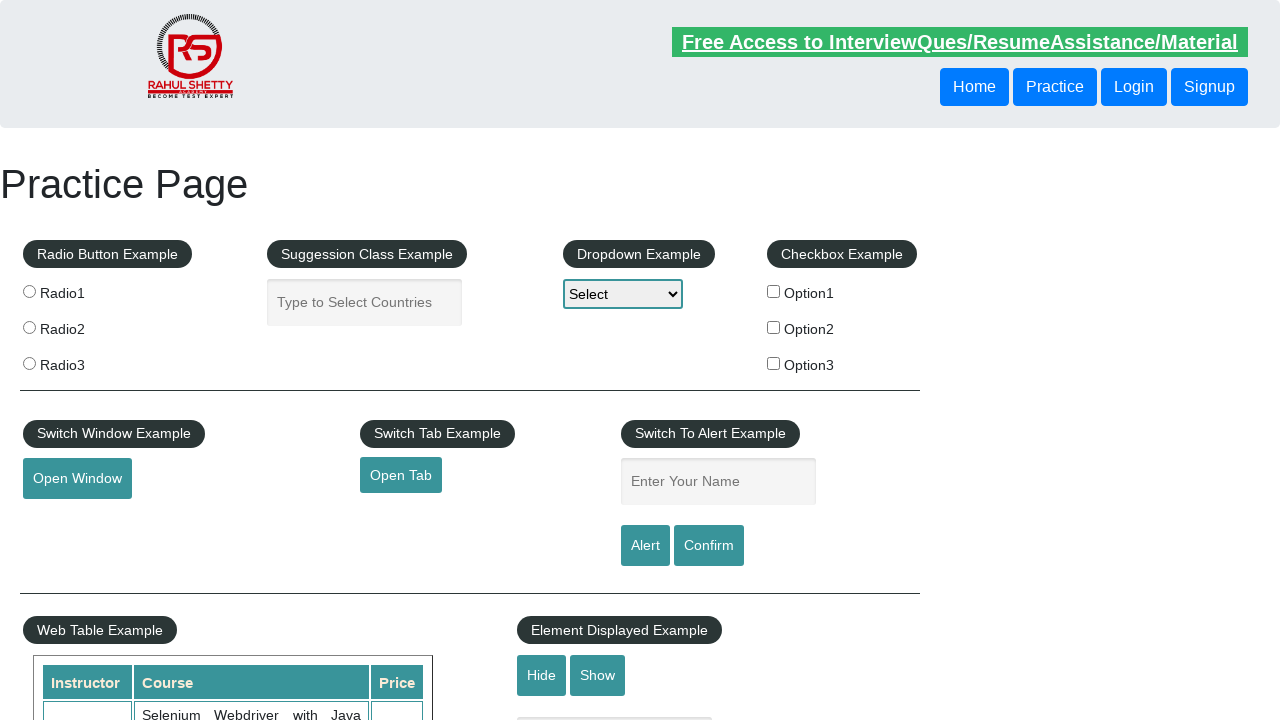